Tests the Playwright homepage by verifying the page title contains "Playwright", checking that the "Get Started" link has the correct href attribute, clicking it, and verifying navigation to the intro page.

Starting URL: https://playwright.dev

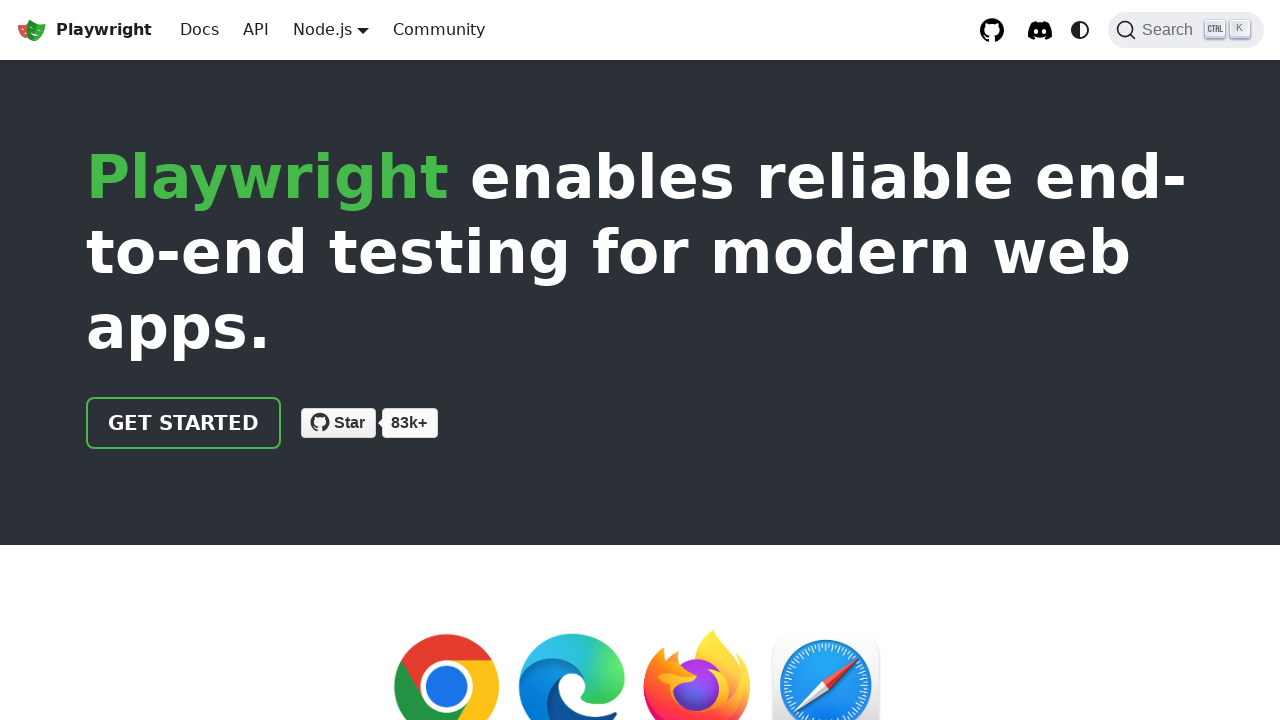

Verified page title contains 'Playwright'
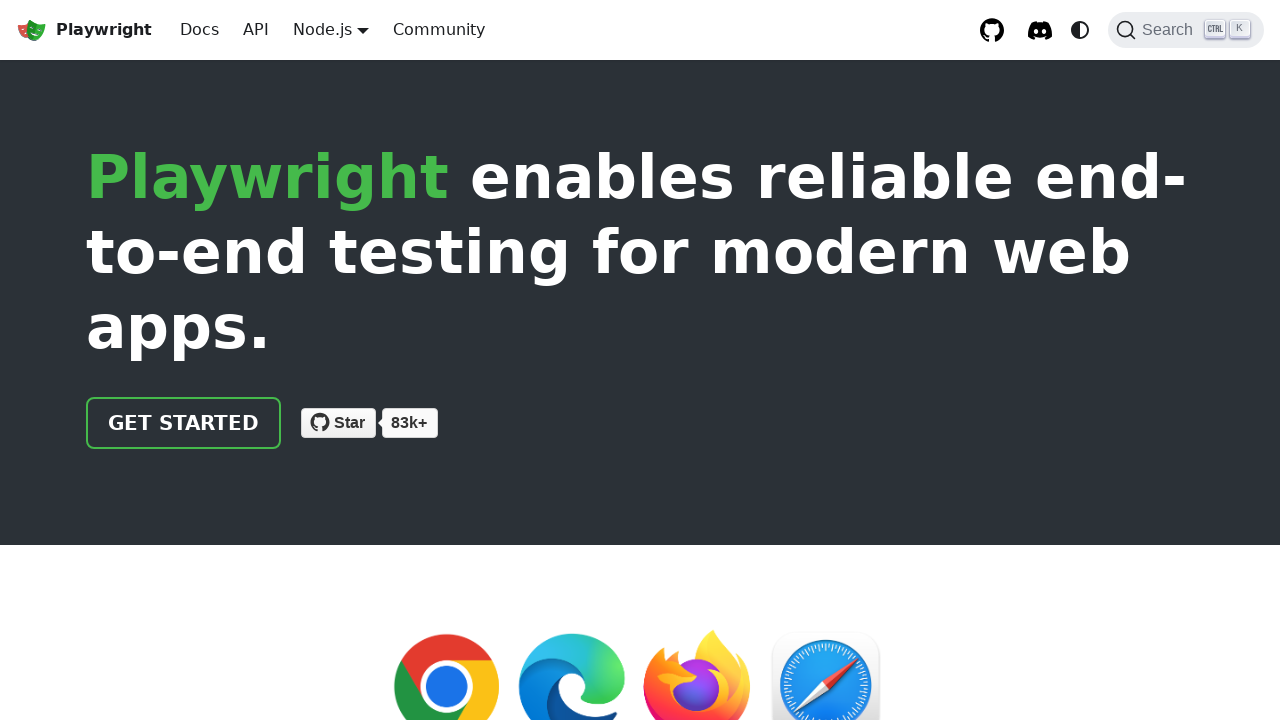

Located 'Get Started' link element
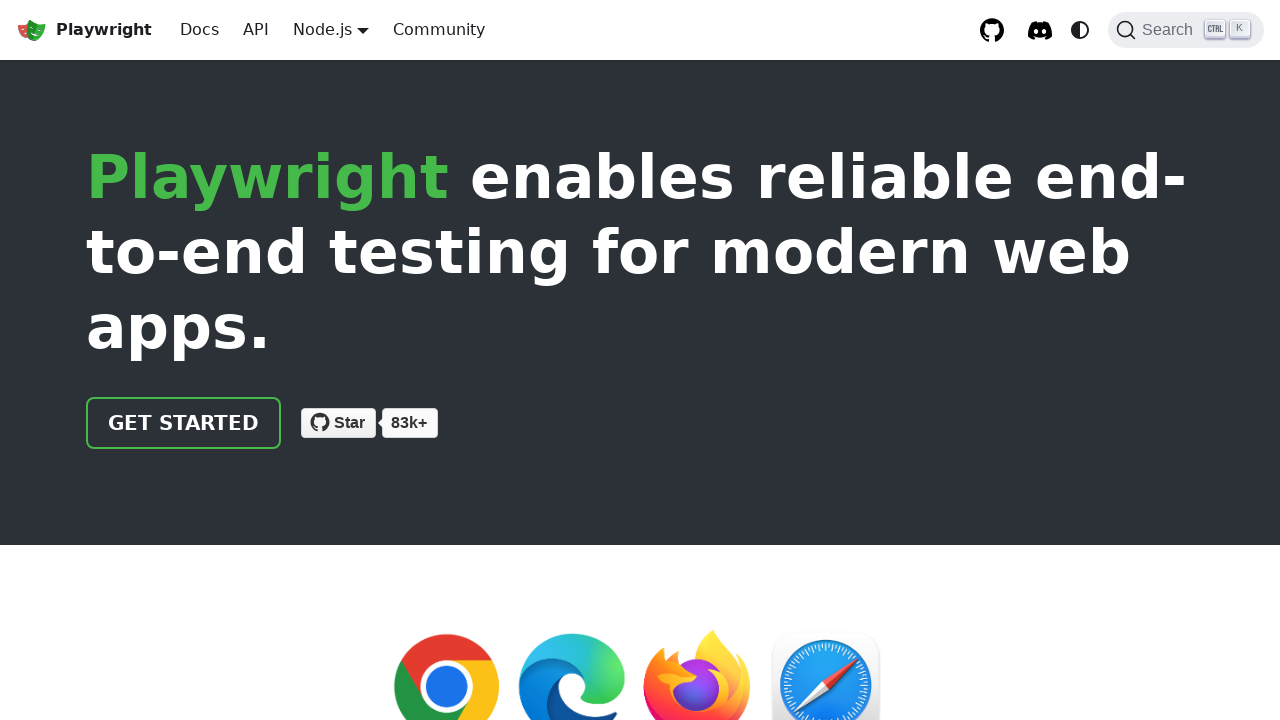

Verified 'Get Started' link has correct href attribute '/docs/intro'
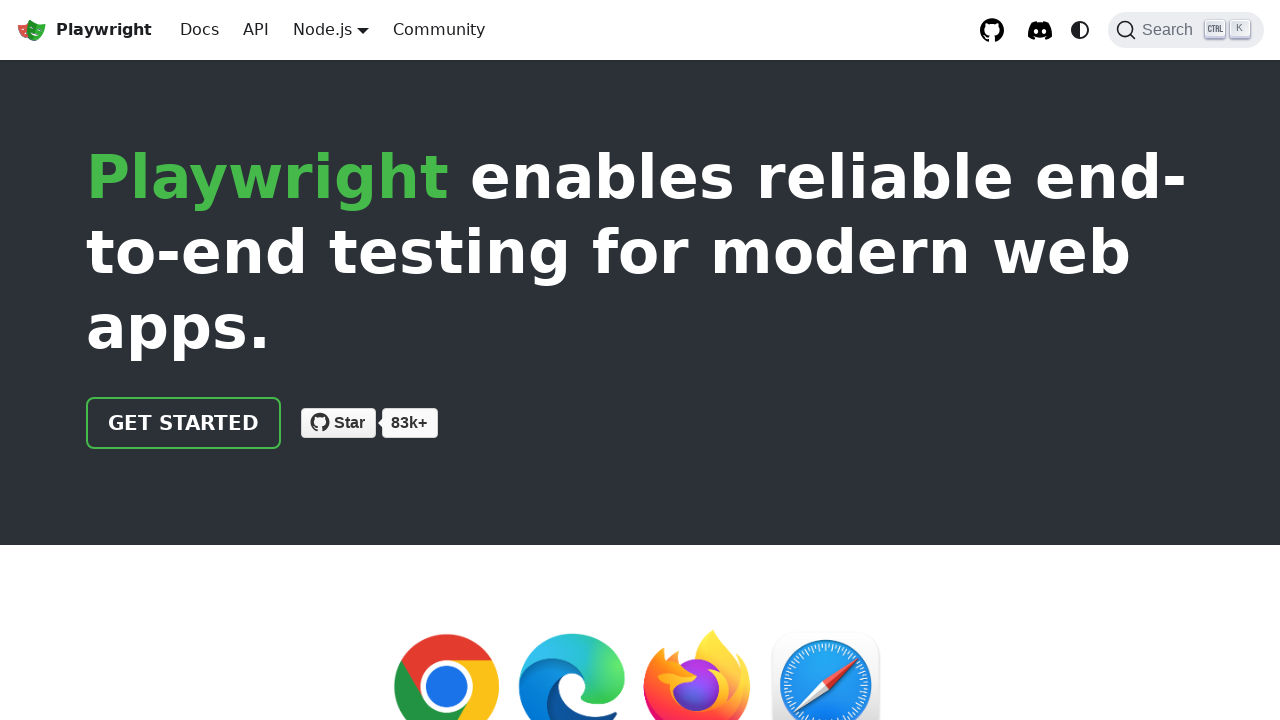

Clicked 'Get Started' link at (184, 423) on text=Get Started
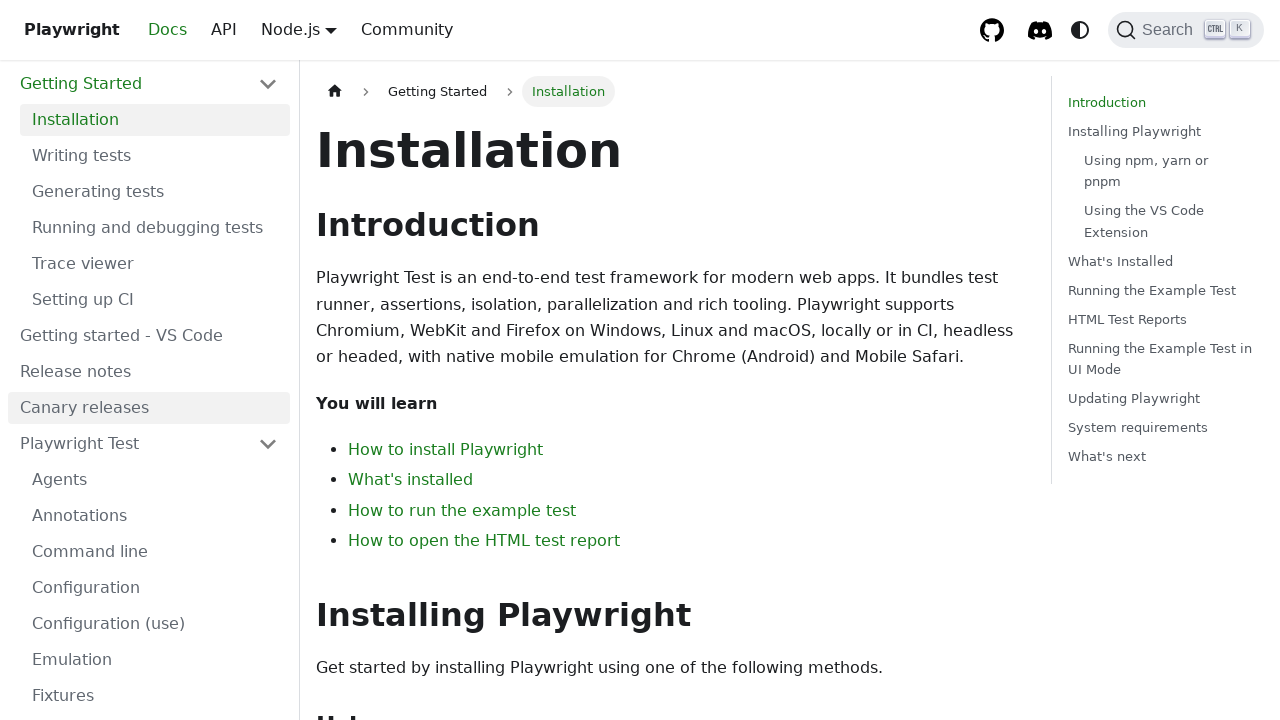

Verified navigation to intro page - URL contains 'intro'
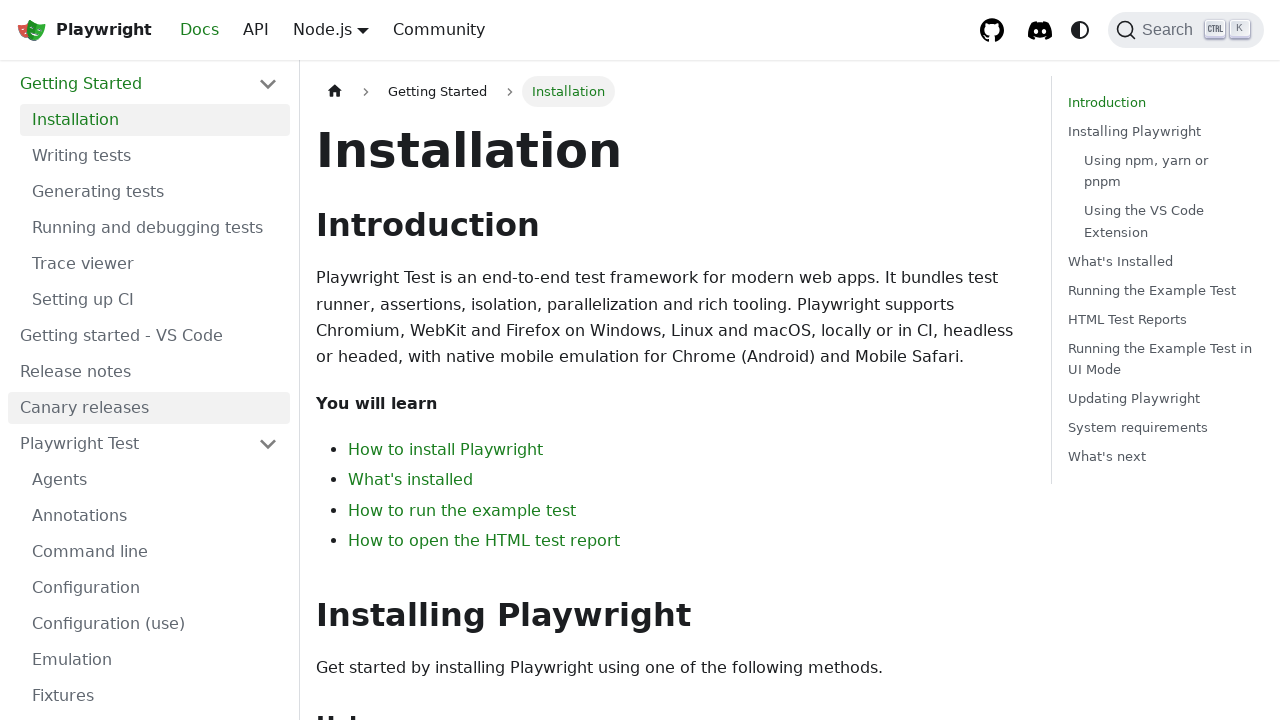

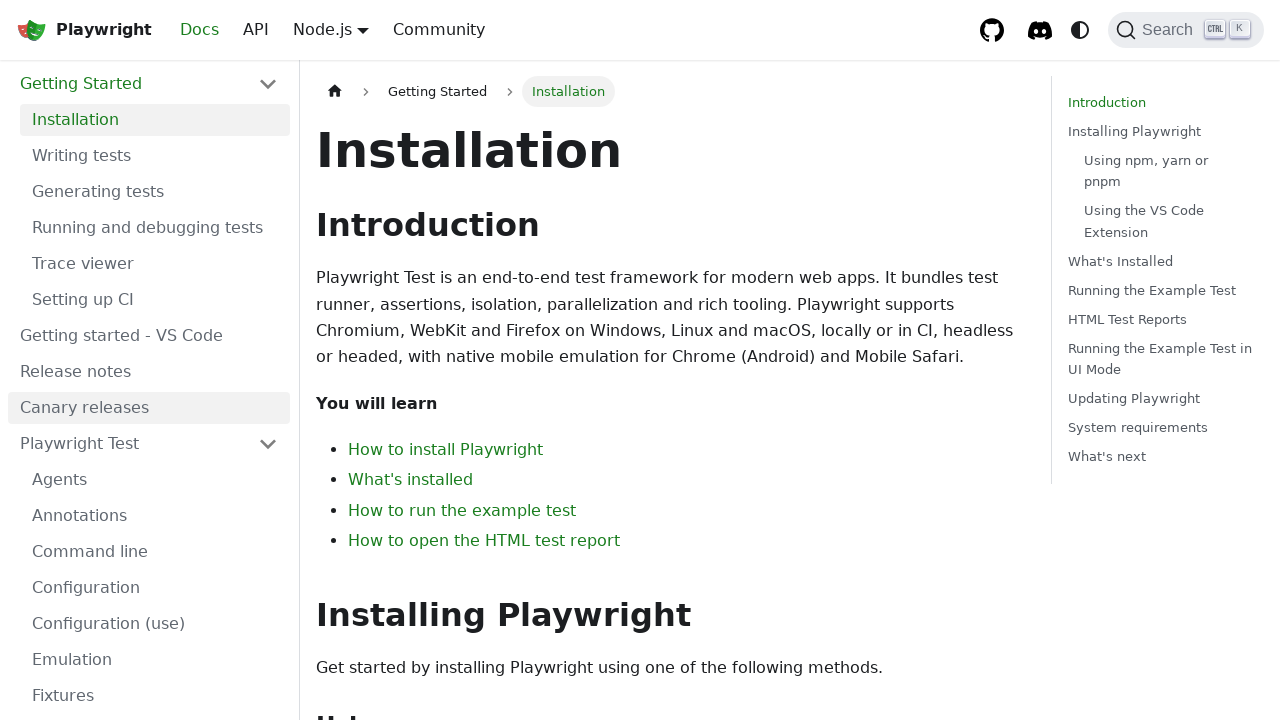